Tests creating a new browser tab using context, navigating to Apple's website, and closing the tab.

Starting URL: https://techglobal-training.com/frontend

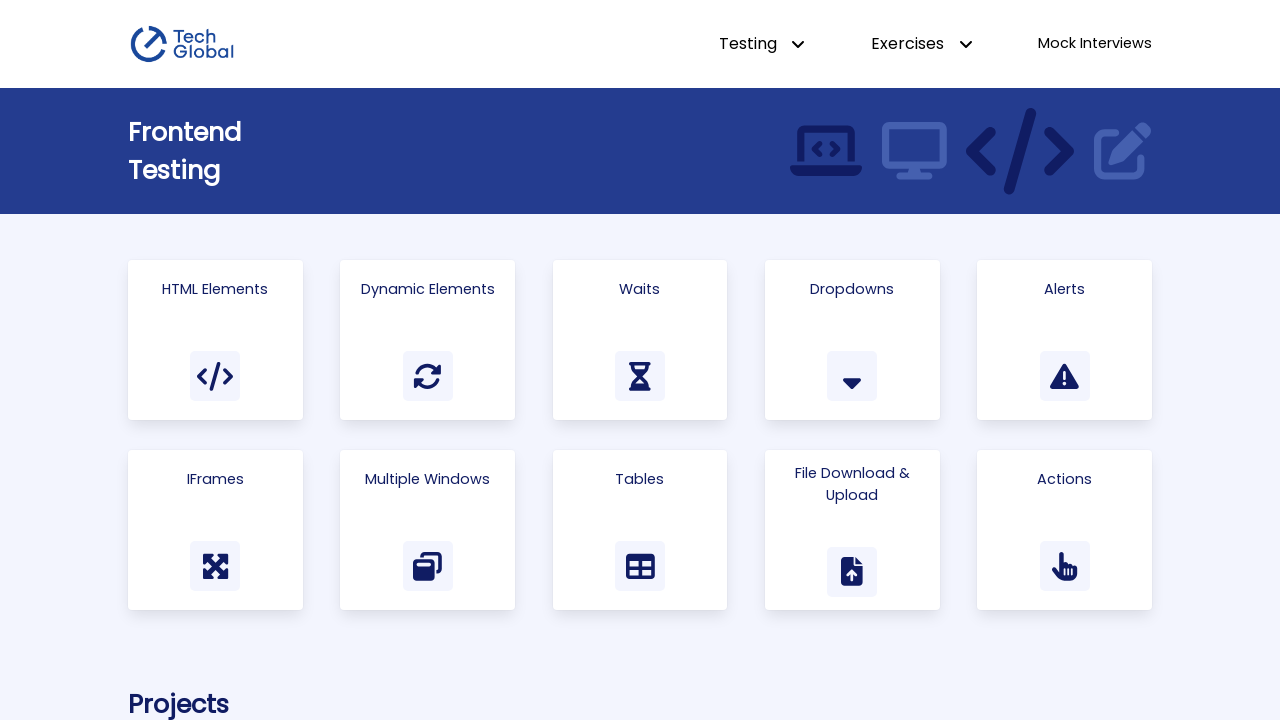

Clicked on 'Multiple Windows' link at (428, 479) on text=Multiple Windows
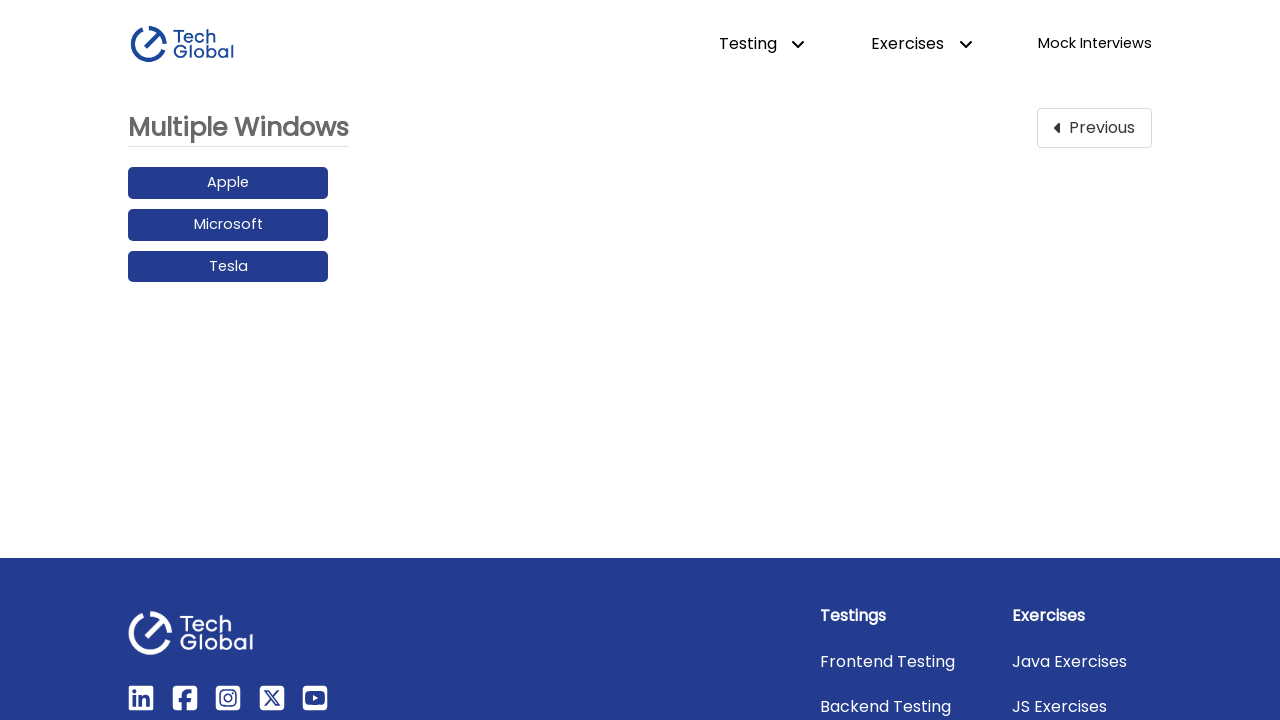

Created a new browser tab using context
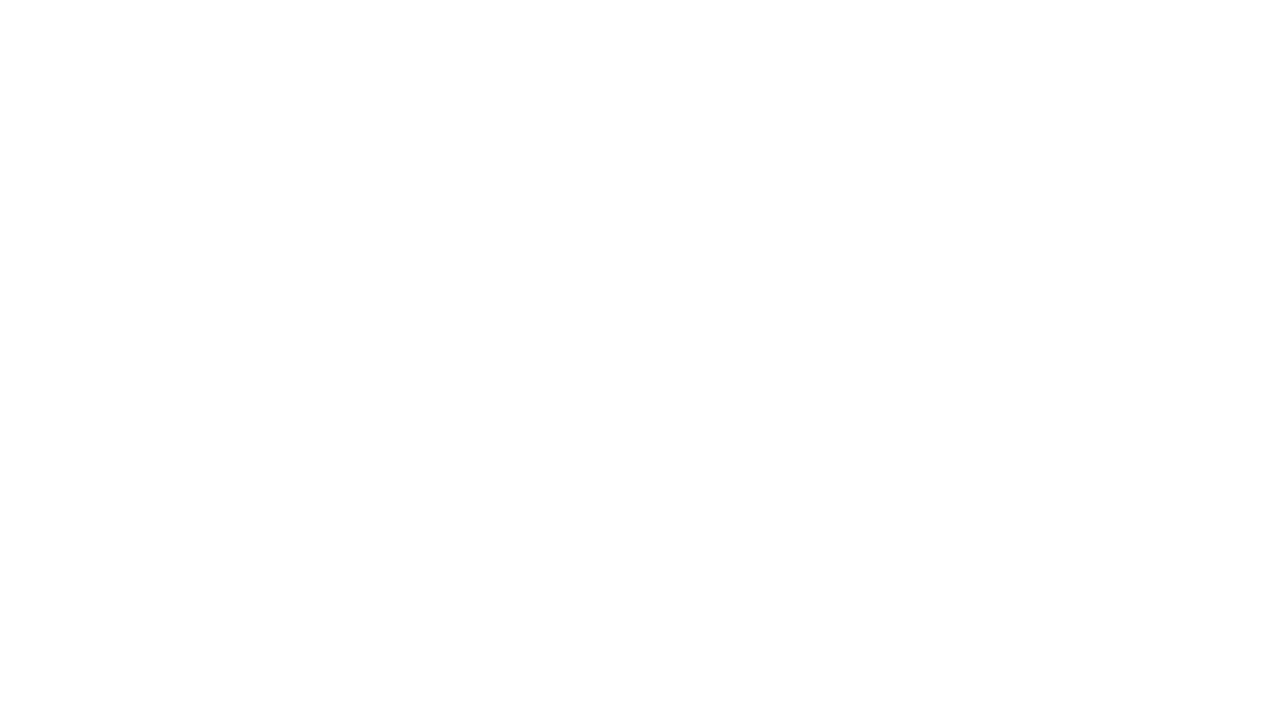

Navigated new tab to Apple's website (https://www.apple.com/)
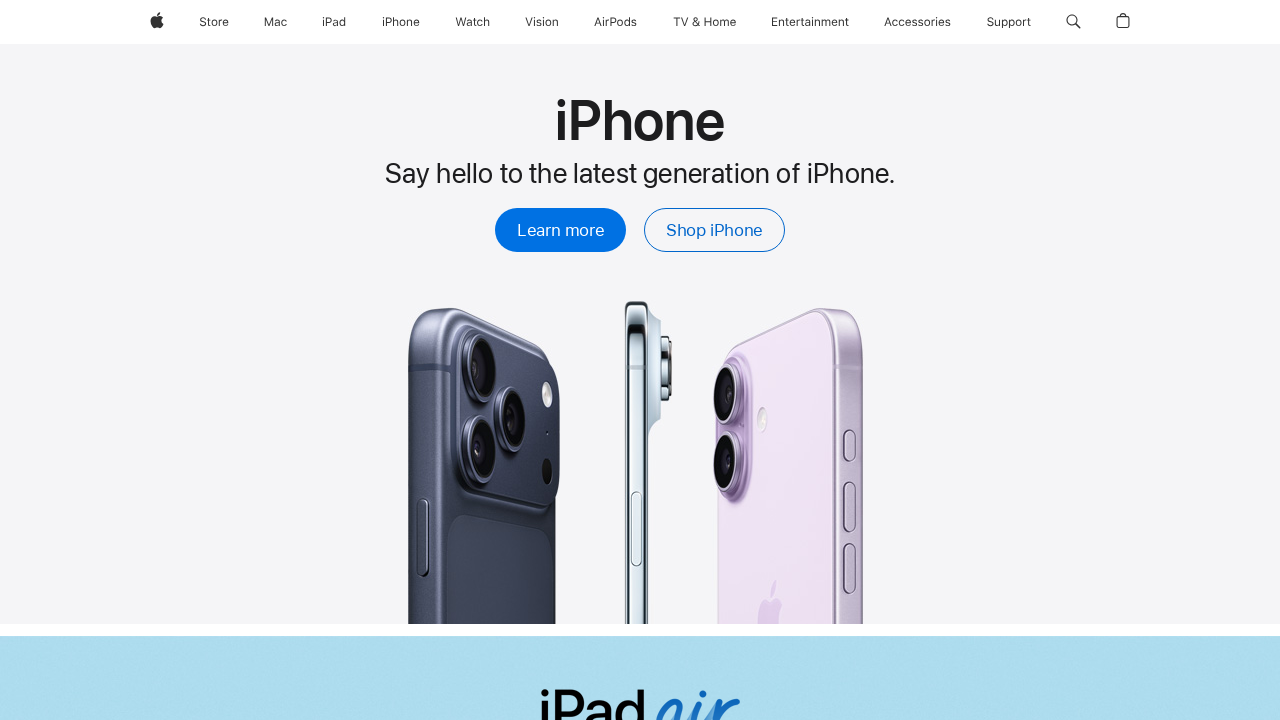

Closed the new browser tab
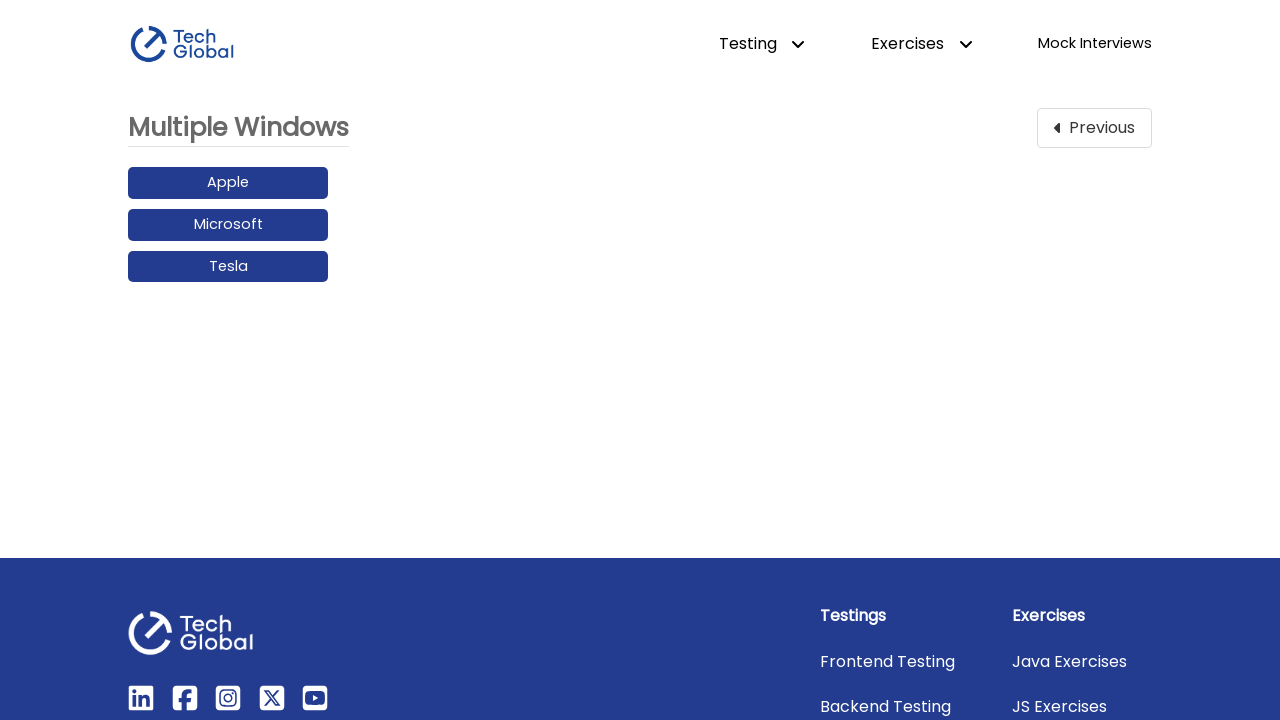

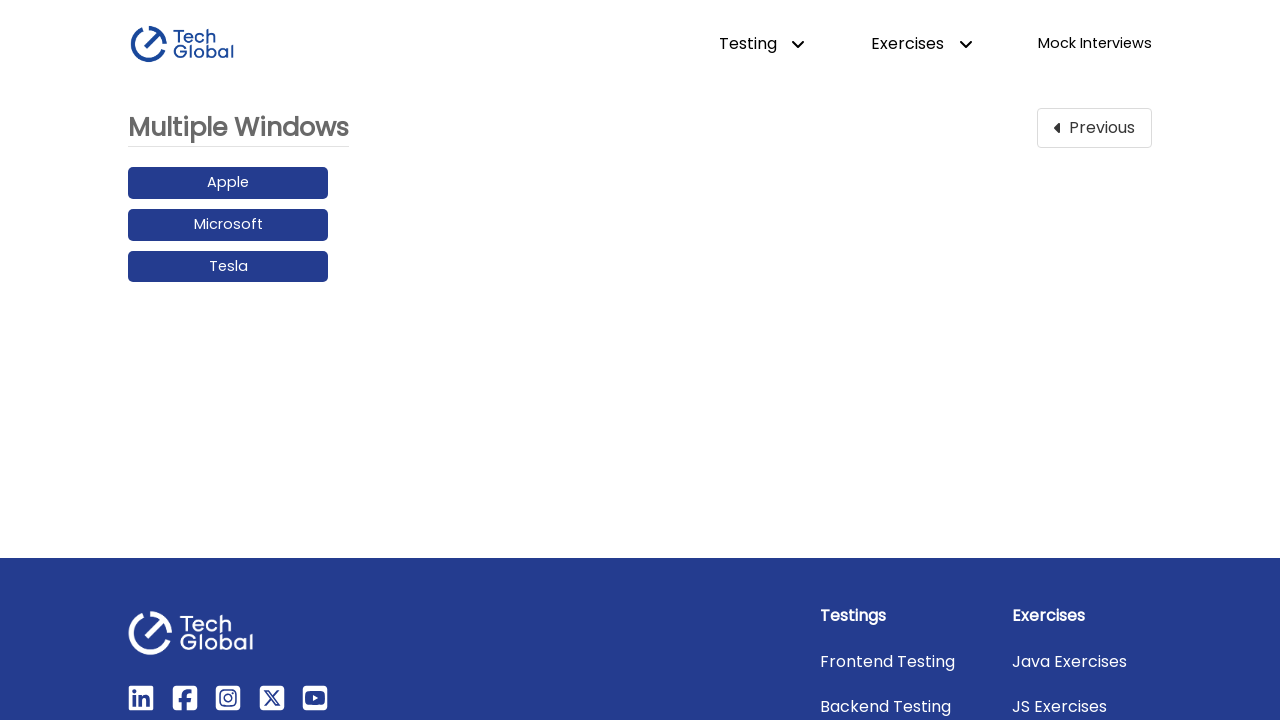